Tests a demo signup page by entering a username, clicking a radio button, navigating to a web table page, verifying table headers, and interacting with table rows containing specific text.

Starting URL: https://qavbox.github.io/demo/signup/

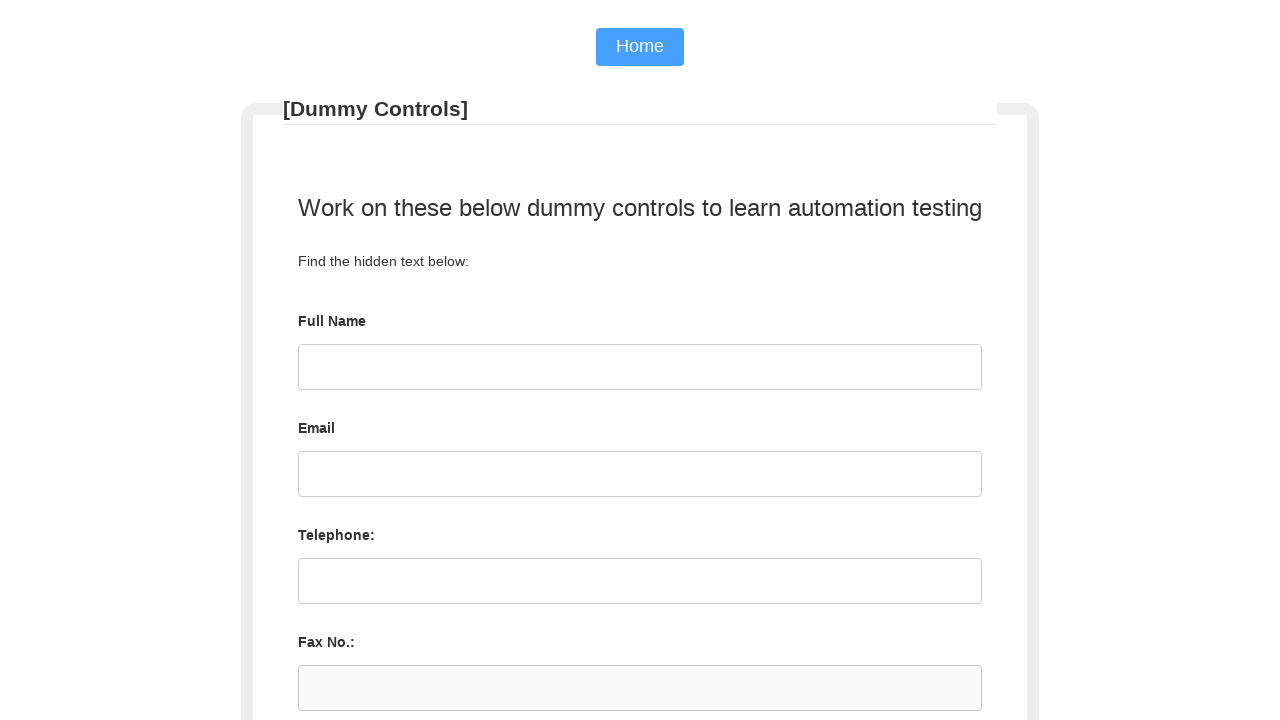

Entered username 'Jaibaba' in signup form on #username
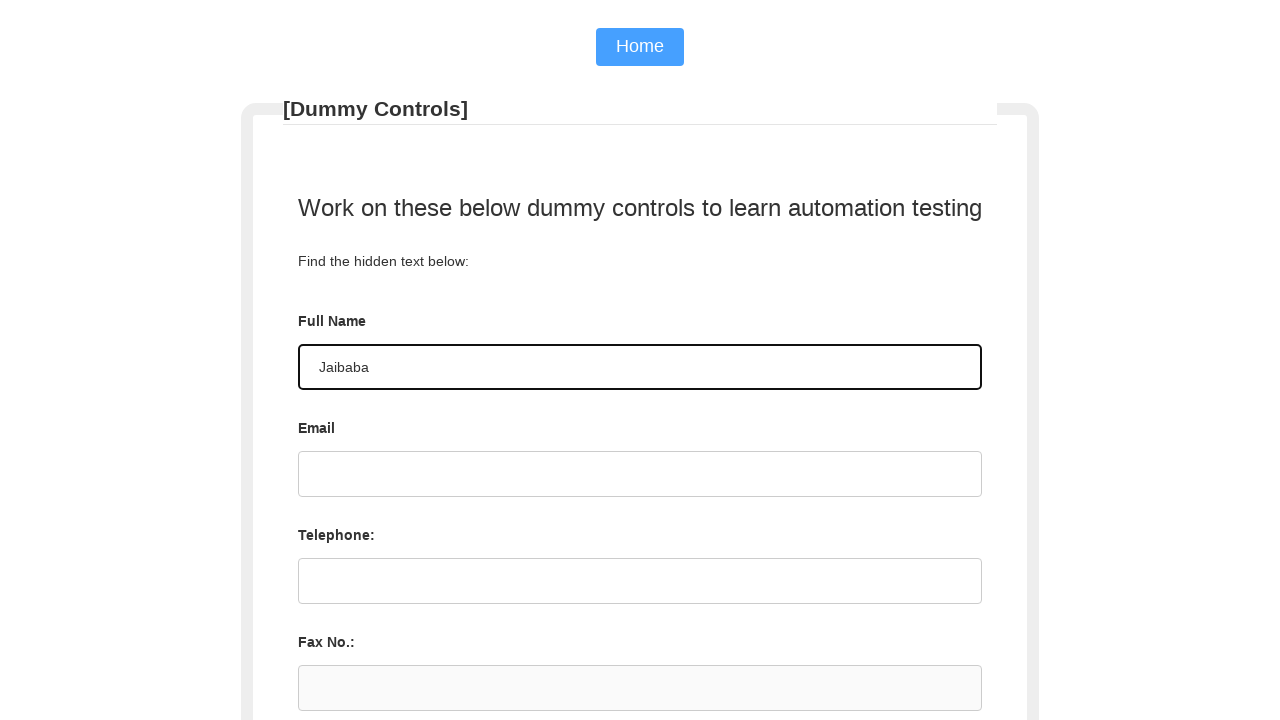

Clicked 'Home' radio button at (640, 47) on input[value='Home']
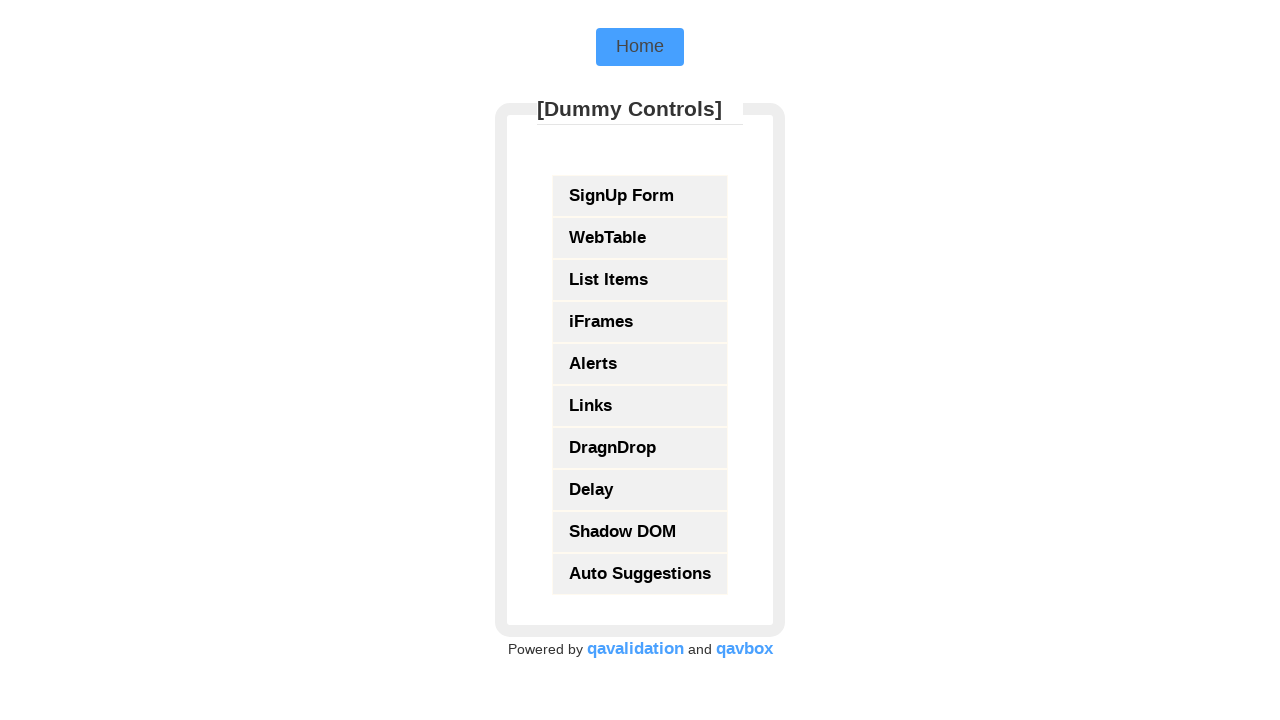

Navigated to web table page at (640, 238) on a[href='/demo/webtable']
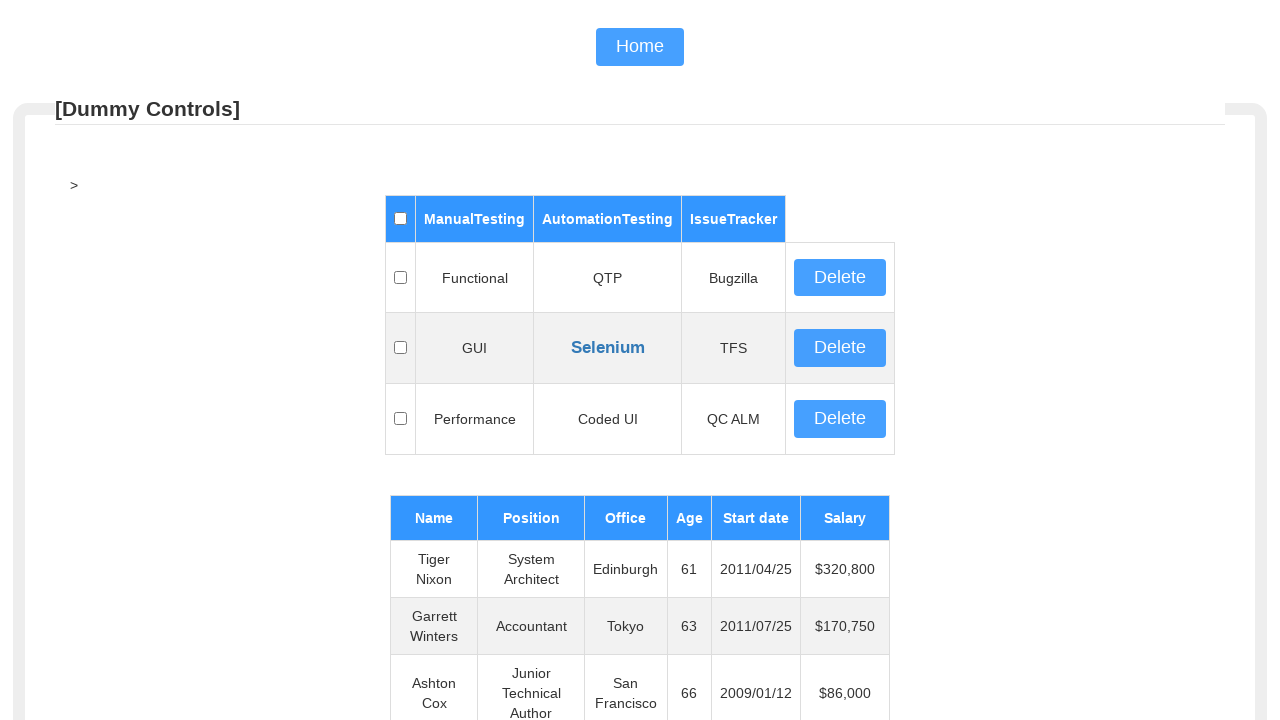

Table headers loaded
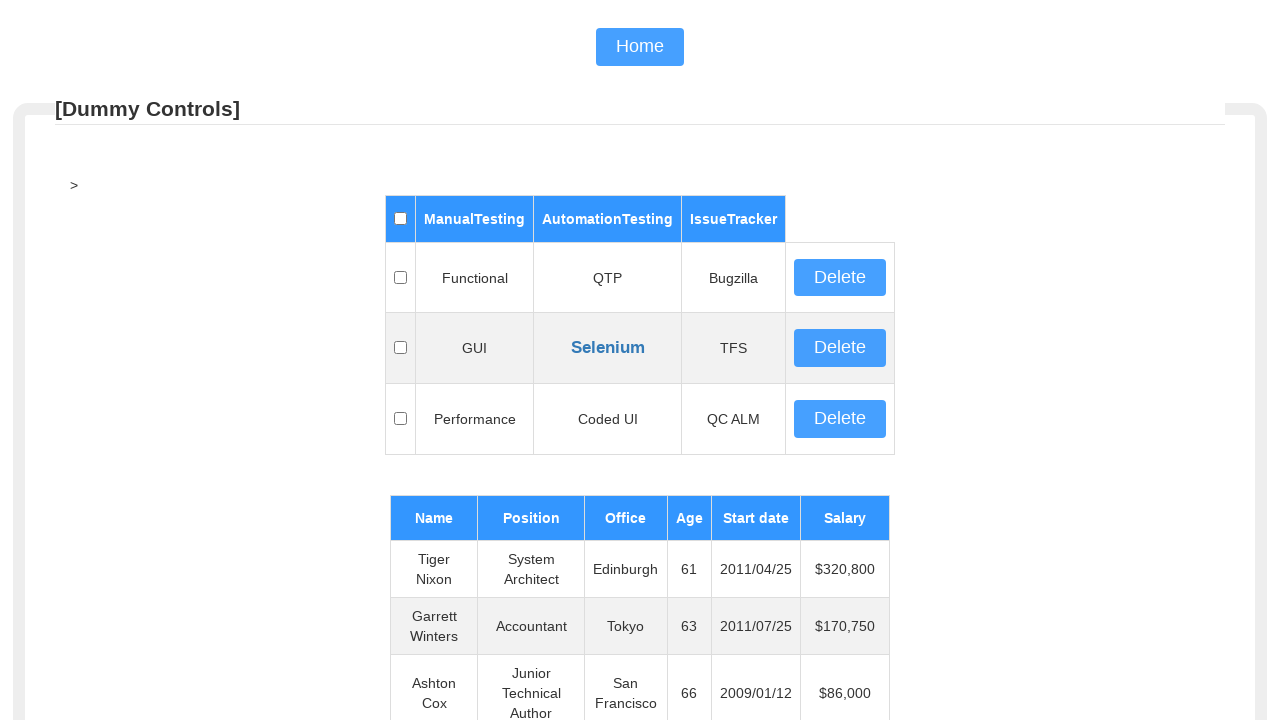

Located table headers
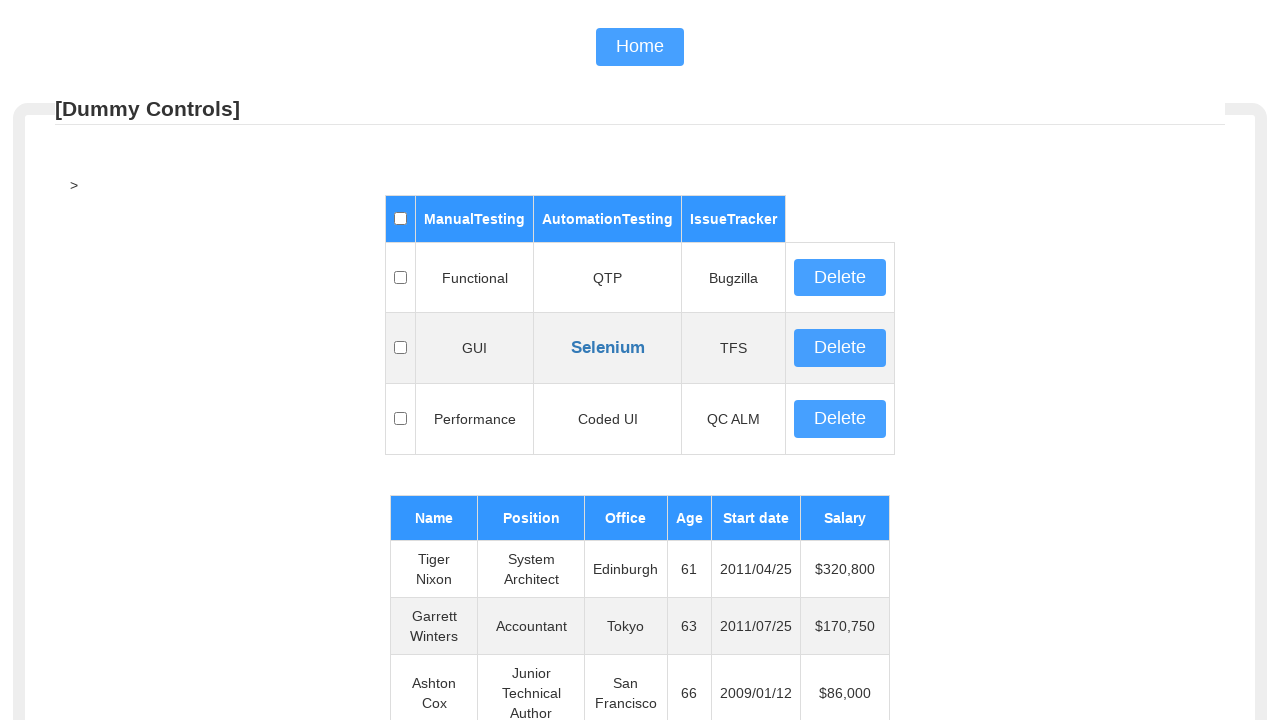

Verified table has 4 headers
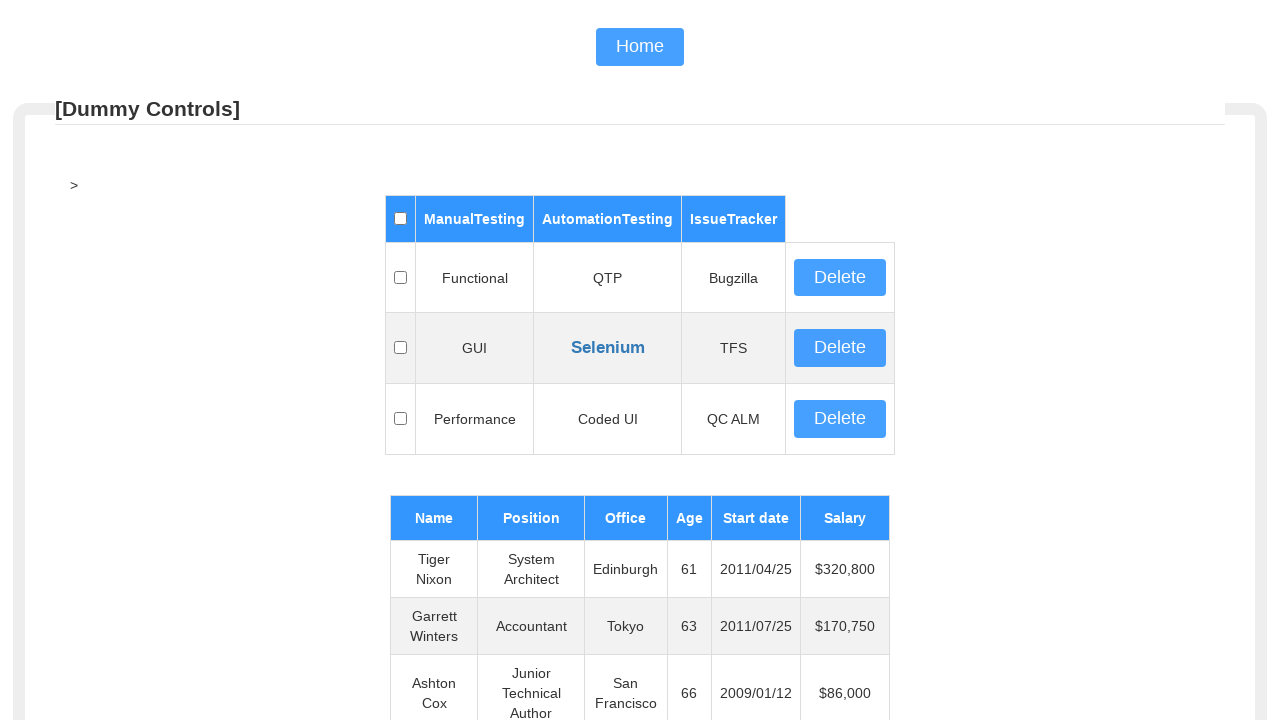

Located table row containing 'Functional'
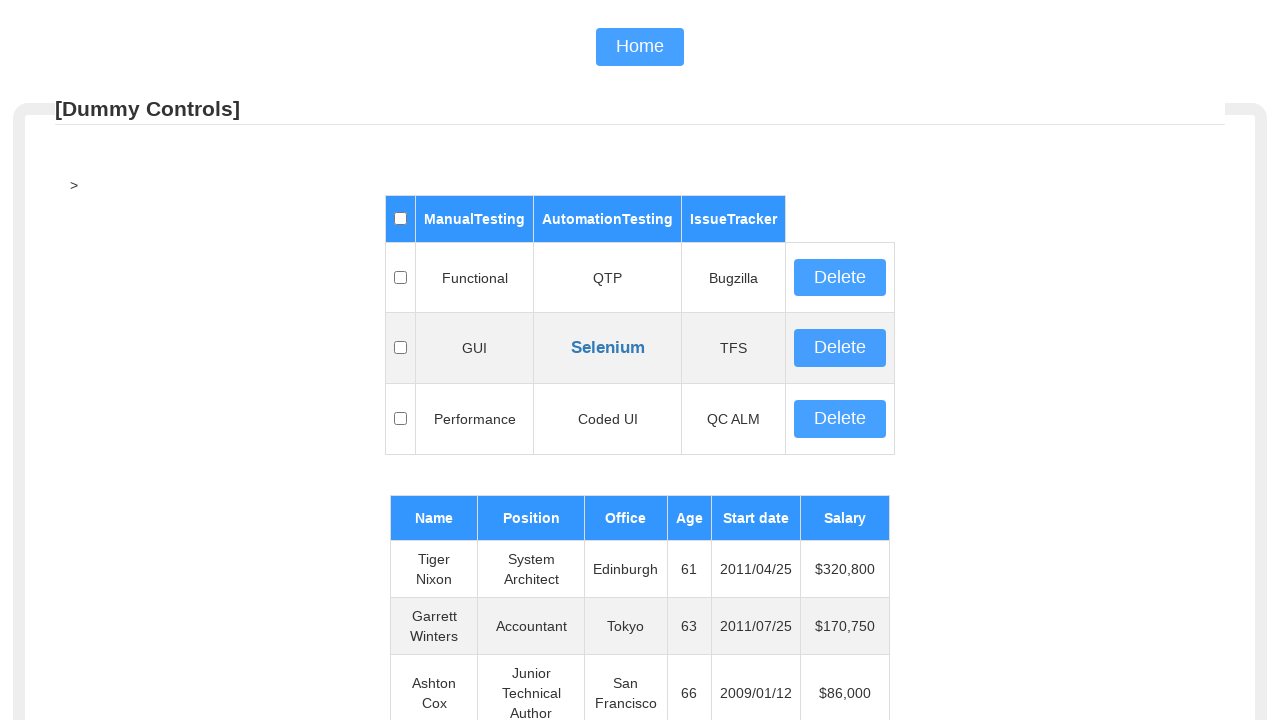

Clicked checkbox in 'Functional' row at (400, 278) on #table01 tr >> internal:has-text="Functional"i >> td >> nth=0
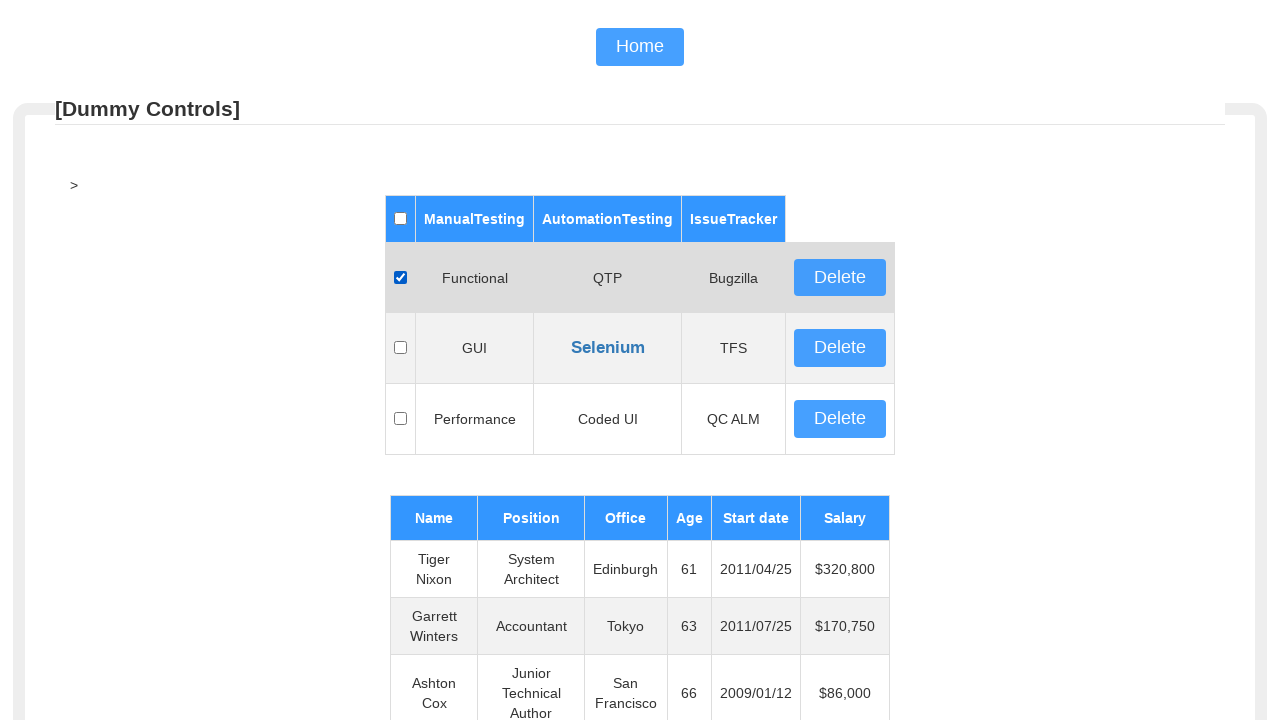

Clicked button in 'Functional' row at (840, 278) on #table01 tr >> internal:has-text="Functional"i >> td >> nth=4
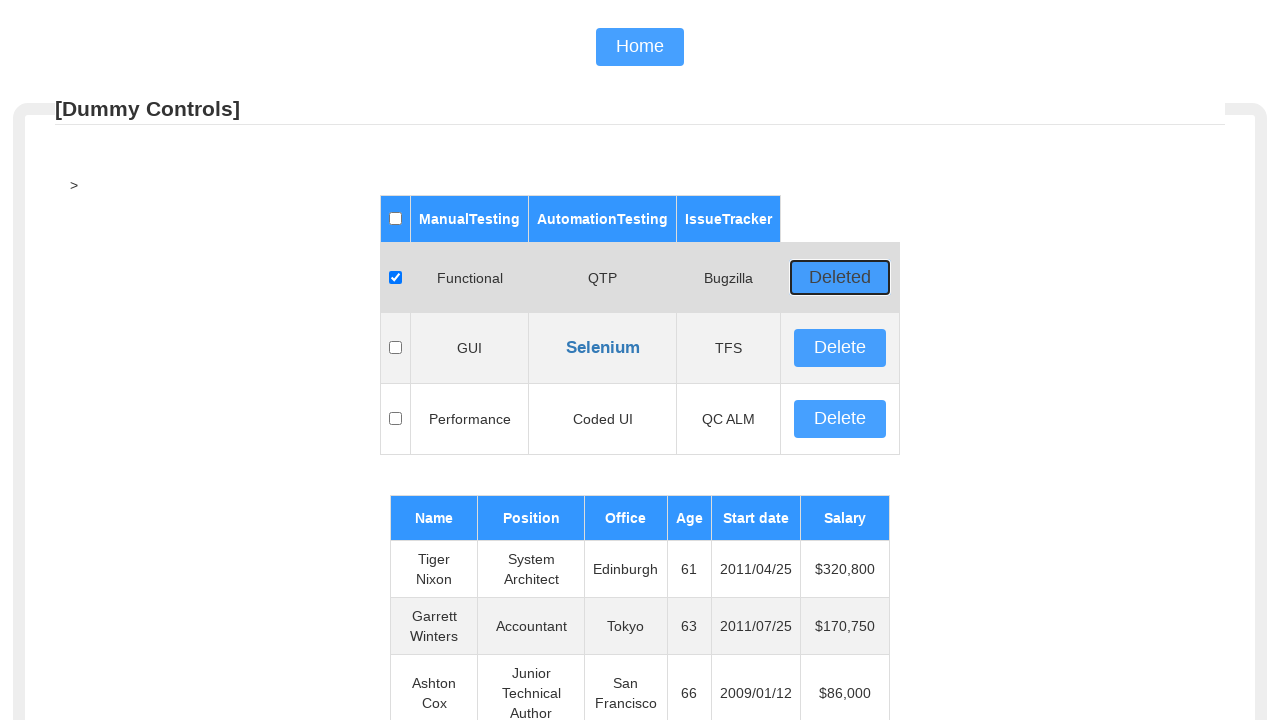

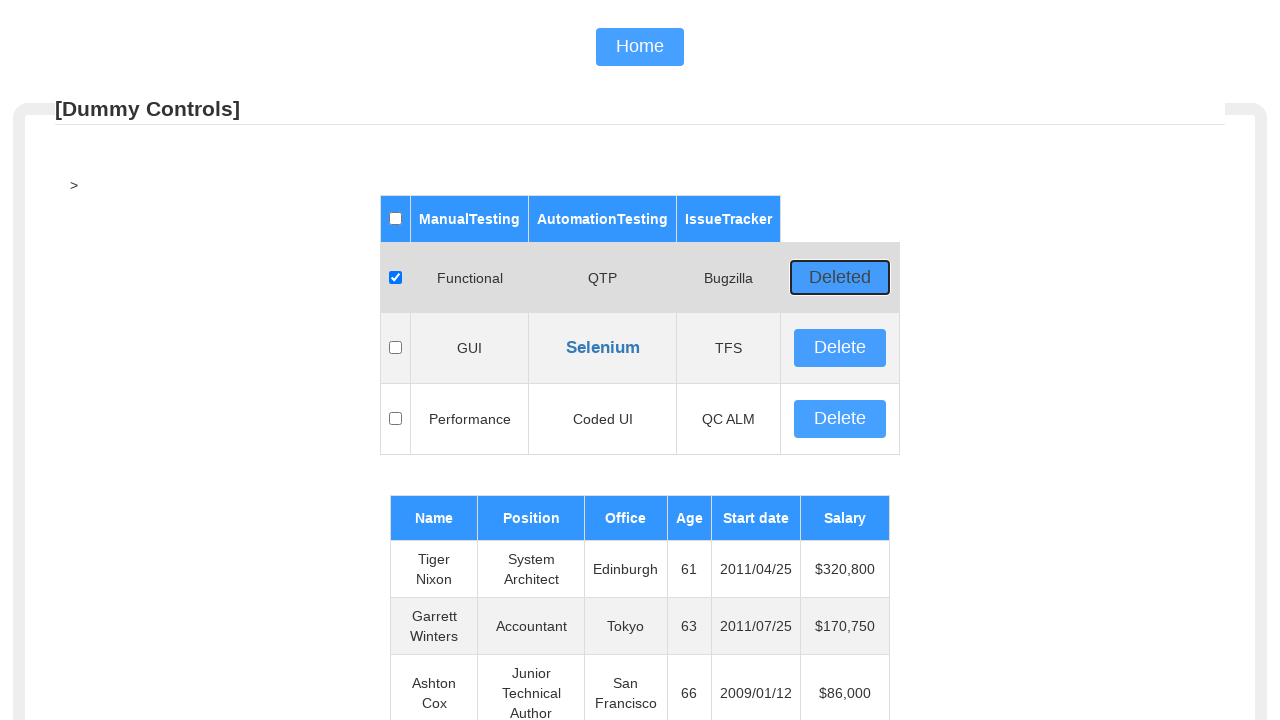